Navigates to the GUVI website homepage to verify the page loads successfully

Starting URL: https://www.guvi.in

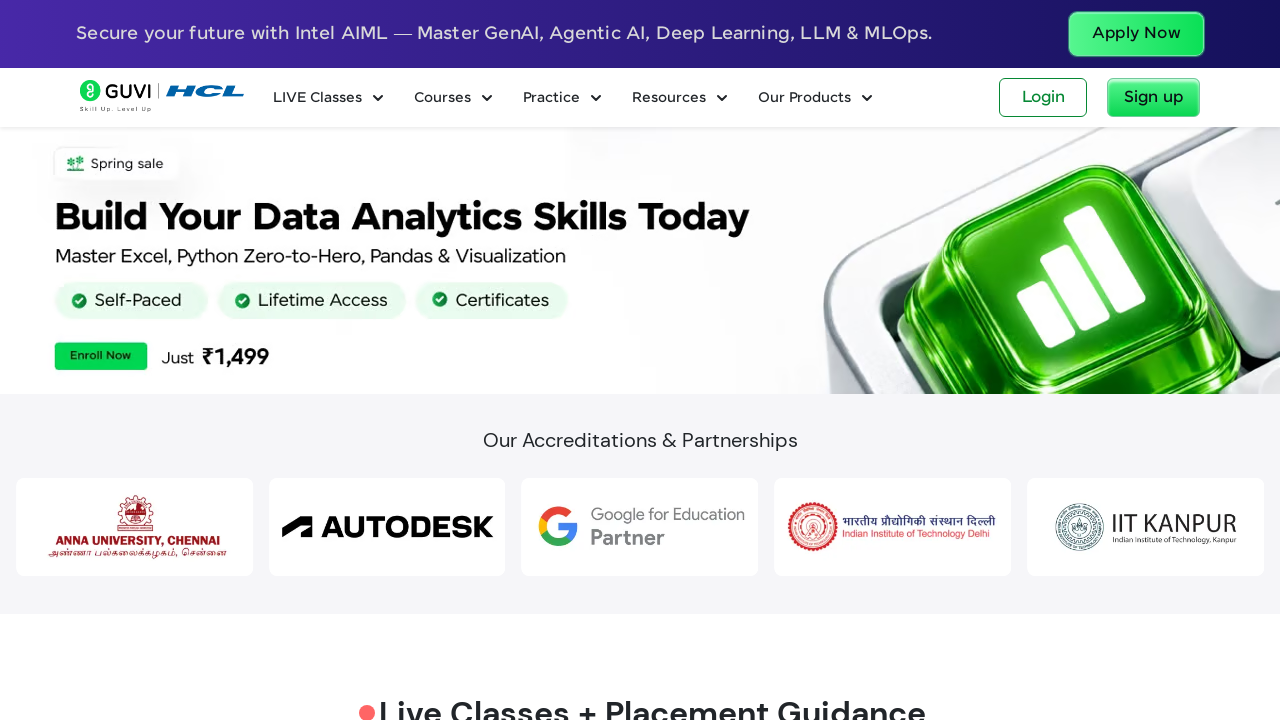

GUVI homepage loaded - DOM content fully parsed
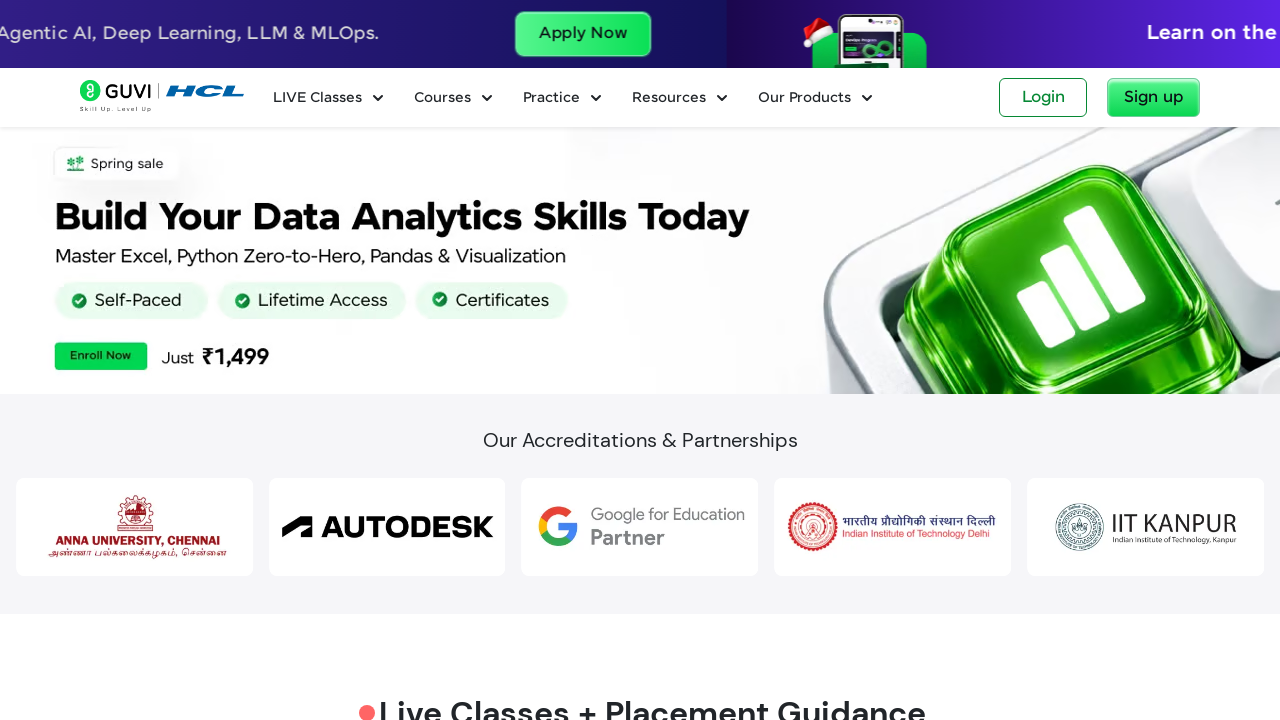

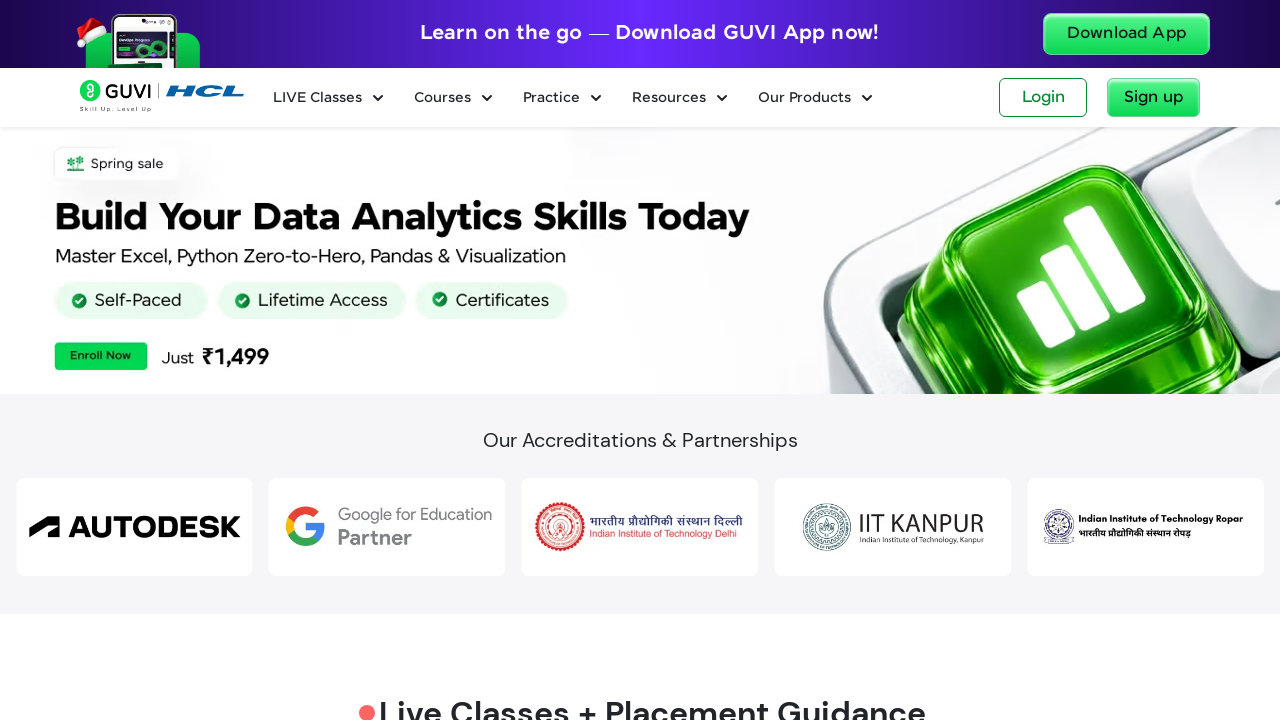